Tests dismissing a JavaScript confirm dialog by clicking the second button, dismissing the alert, and verifying the result message does not contain "successfuly"

Starting URL: https://testcenter.techproeducation.com/index.php?page=javascript-alerts

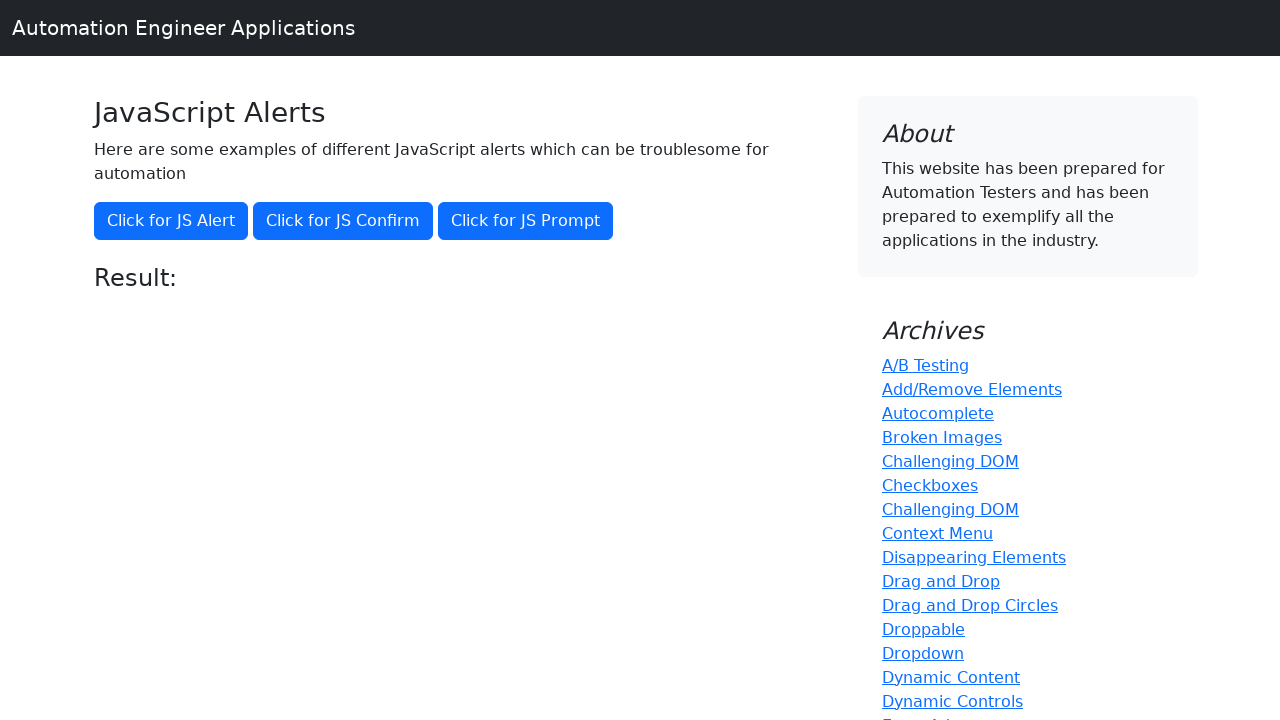

Set up dialog handler to dismiss confirm dialog
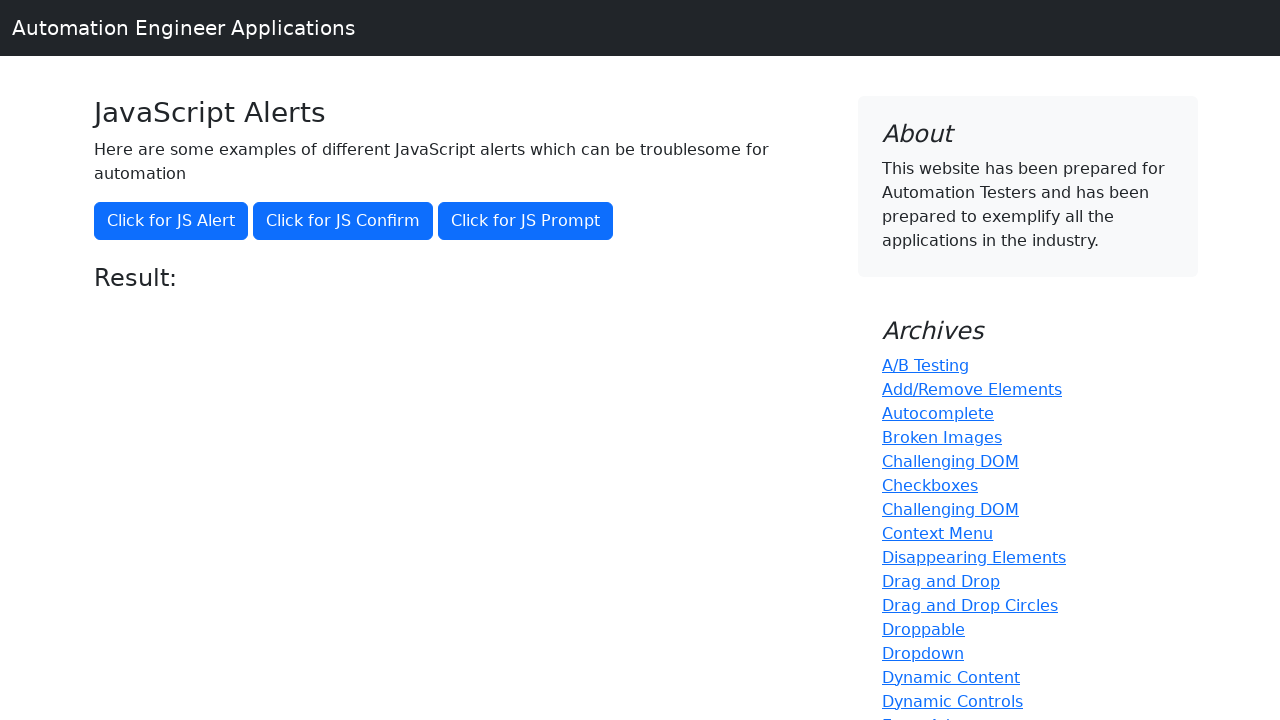

Clicked the JS Confirm button at (343, 221) on button[onclick='jsConfirm()']
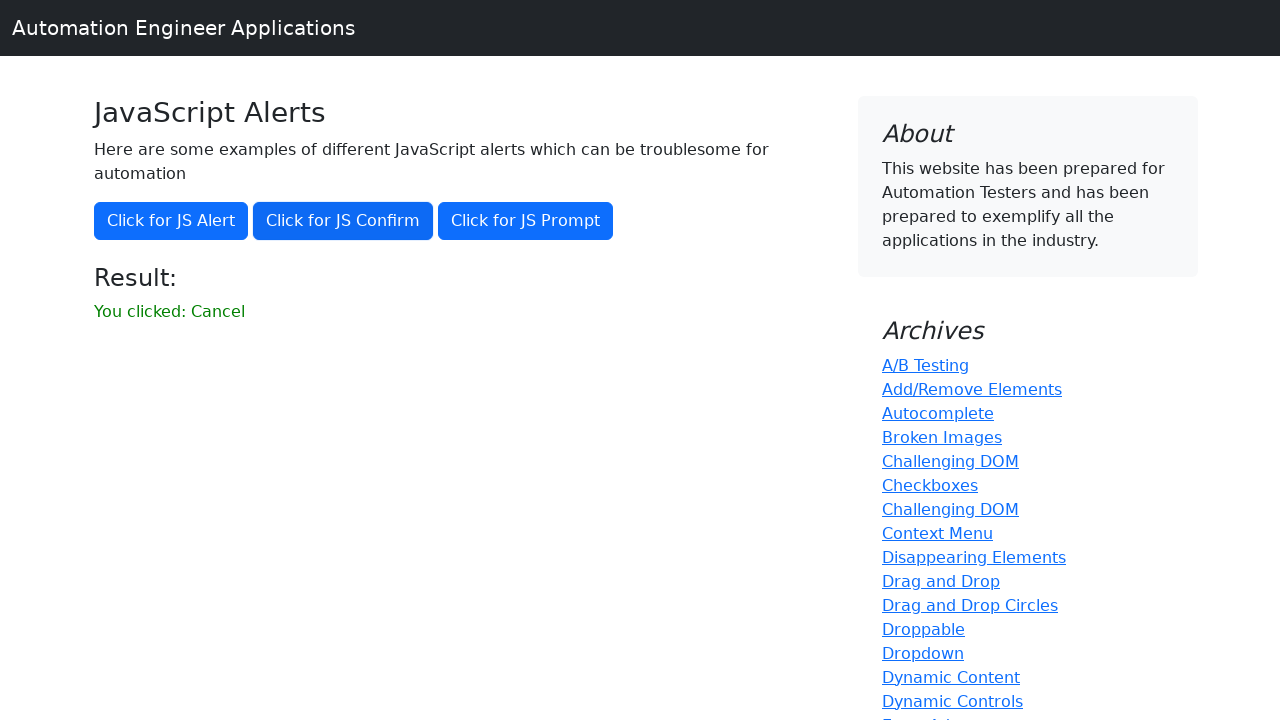

Result message element loaded
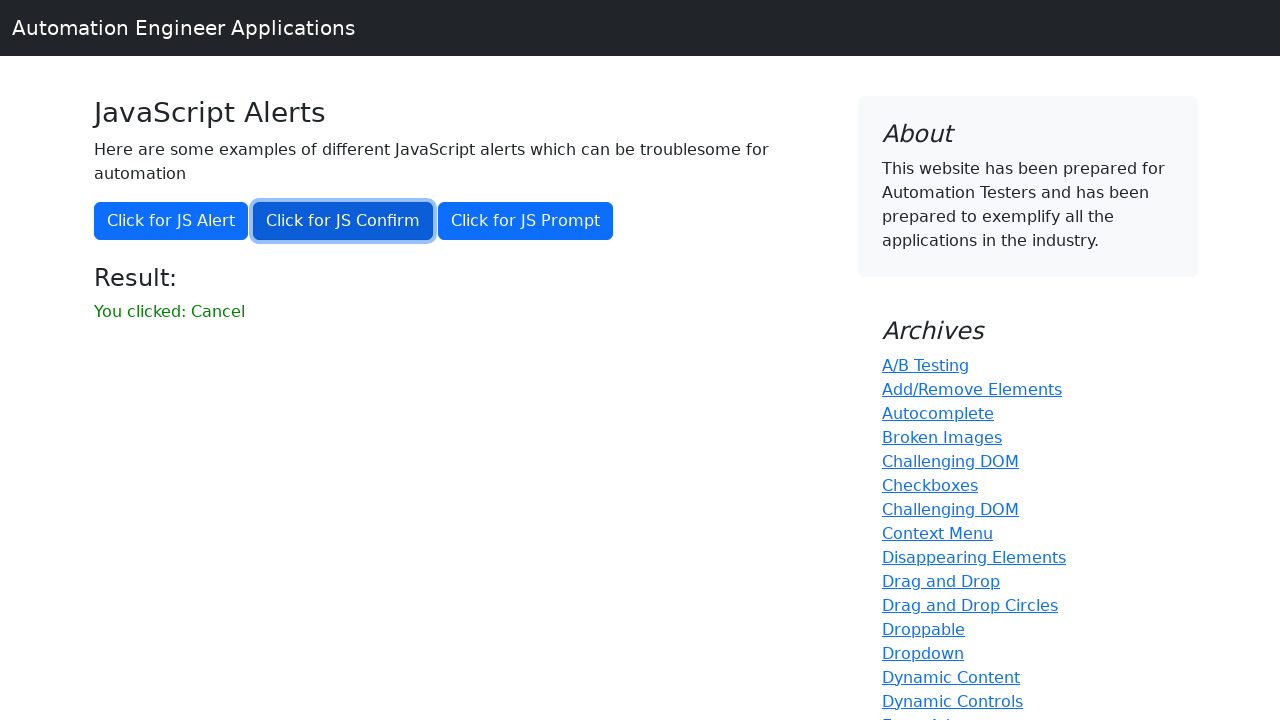

Retrieved result text: 'You clicked: Cancel'
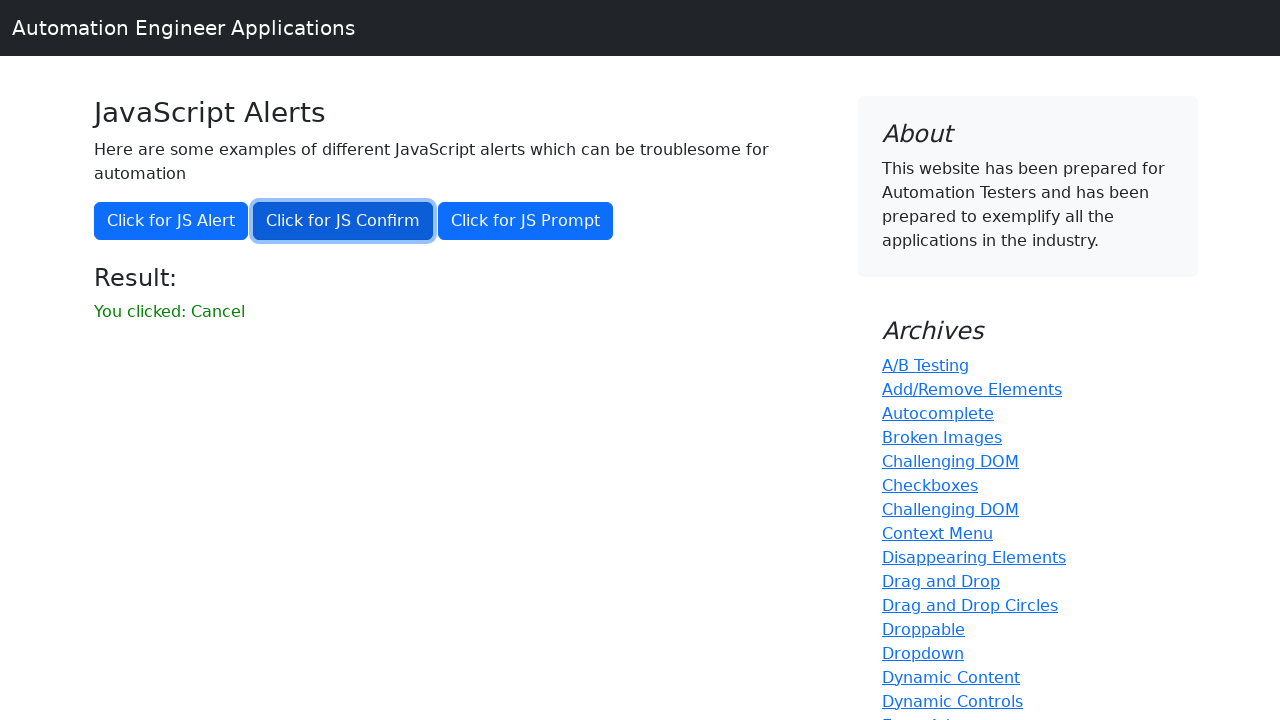

Verified result message does not contain 'successfuly'
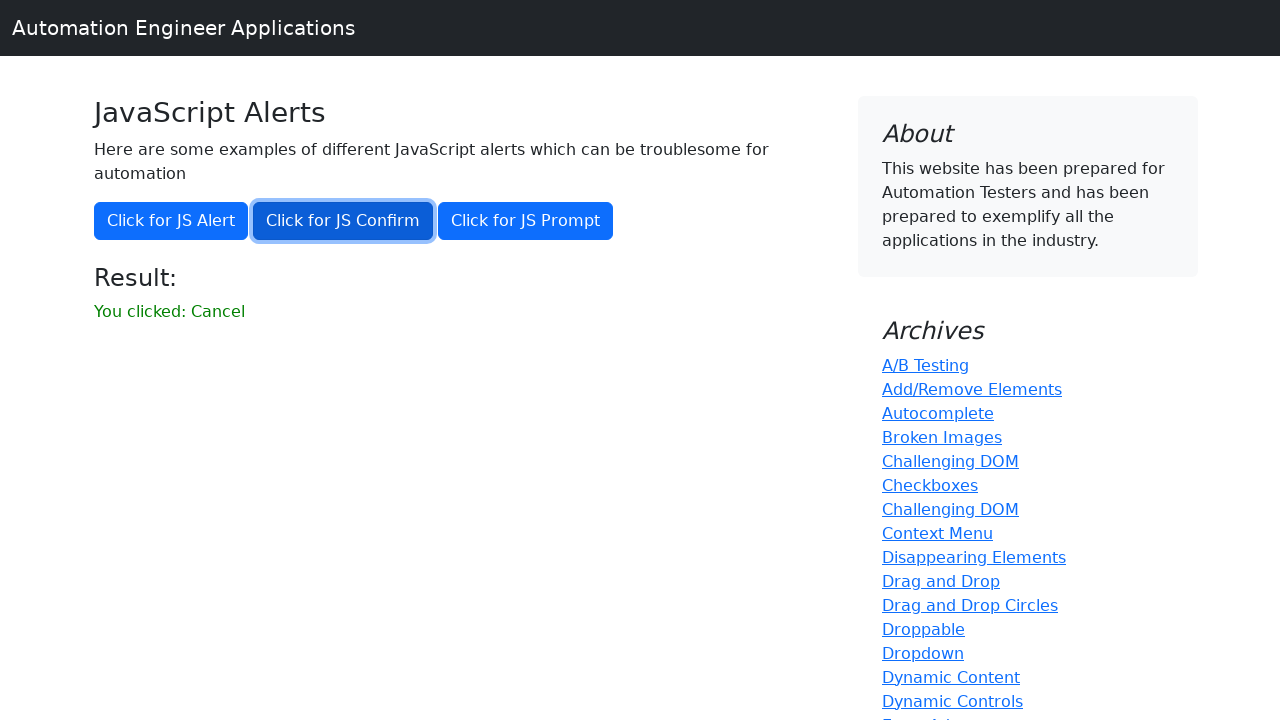

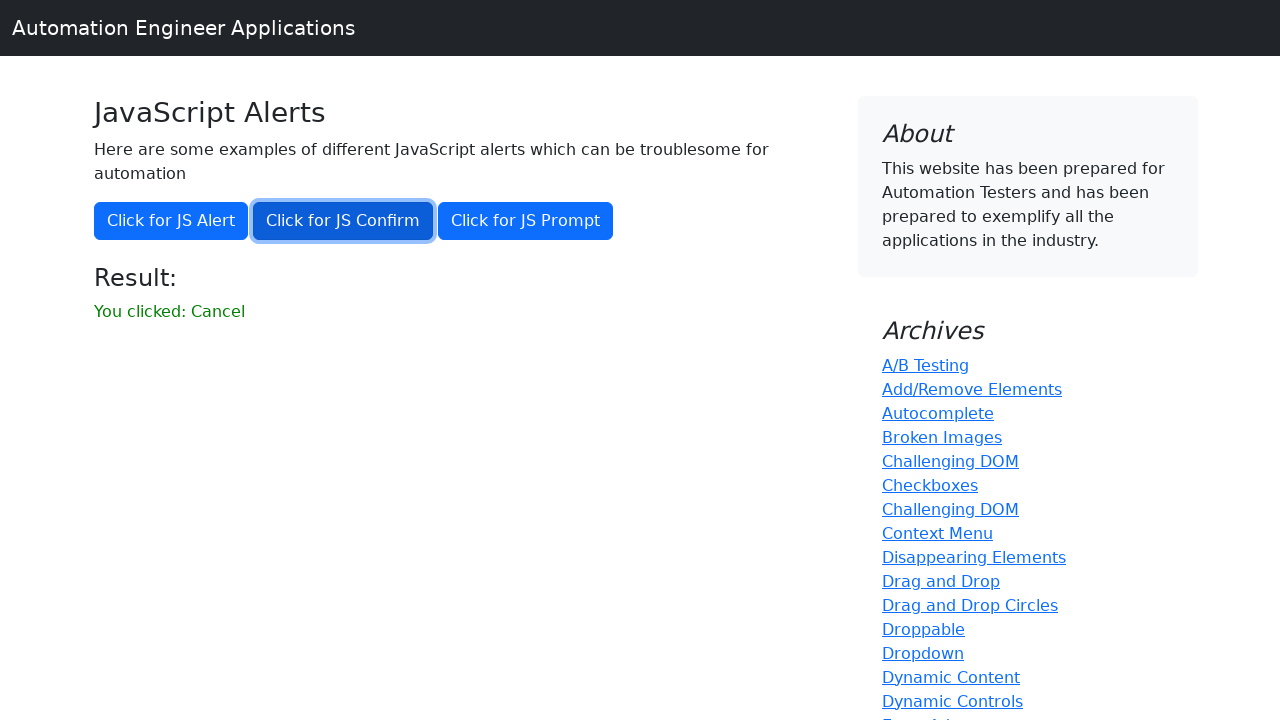